Tests a dropdown selection form by calculating the sum of two numbers displayed on the page and selecting the result from a dropdown menu

Starting URL: http://suninjuly.github.io/selects1.html

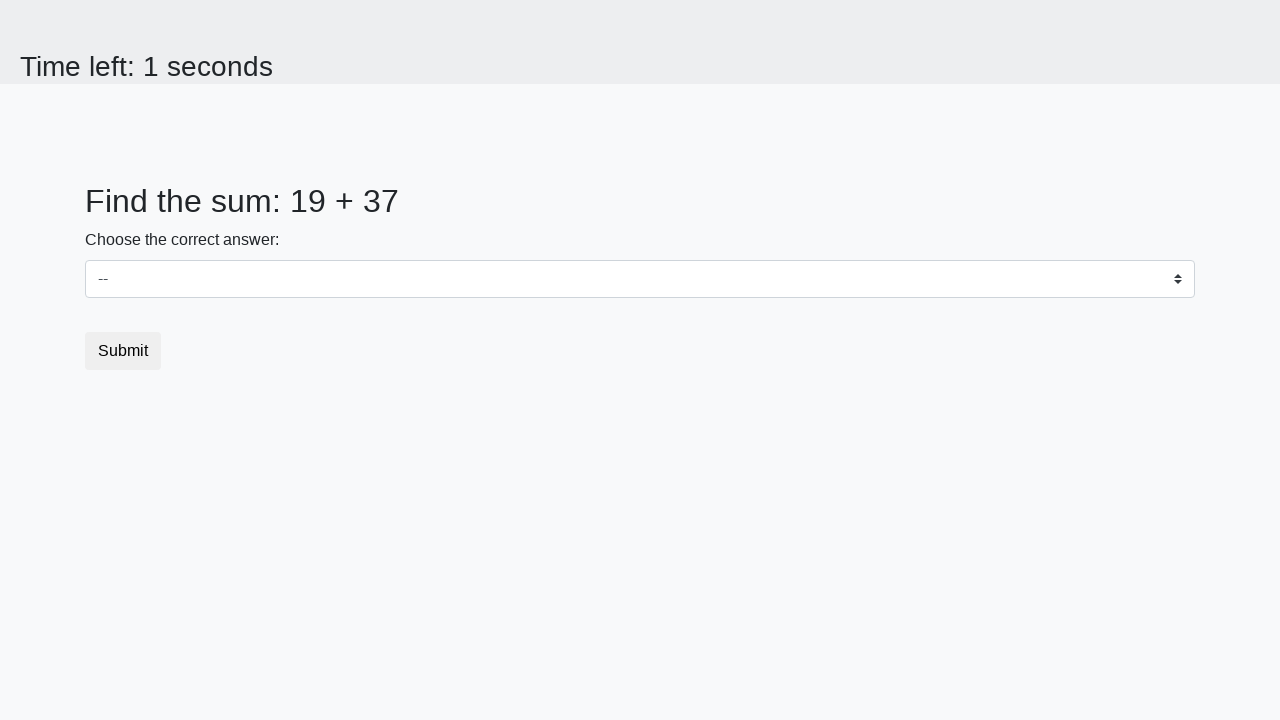

Retrieved first number from #num1 element
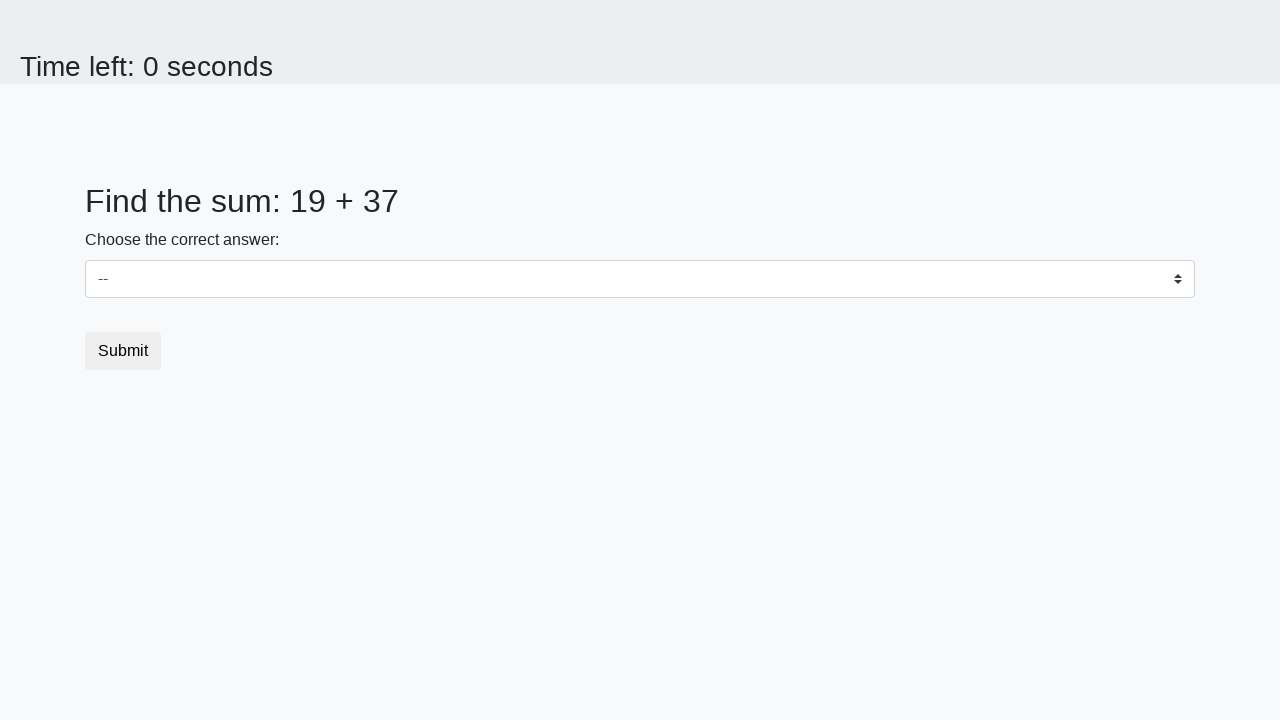

Retrieved second number from #num2 element
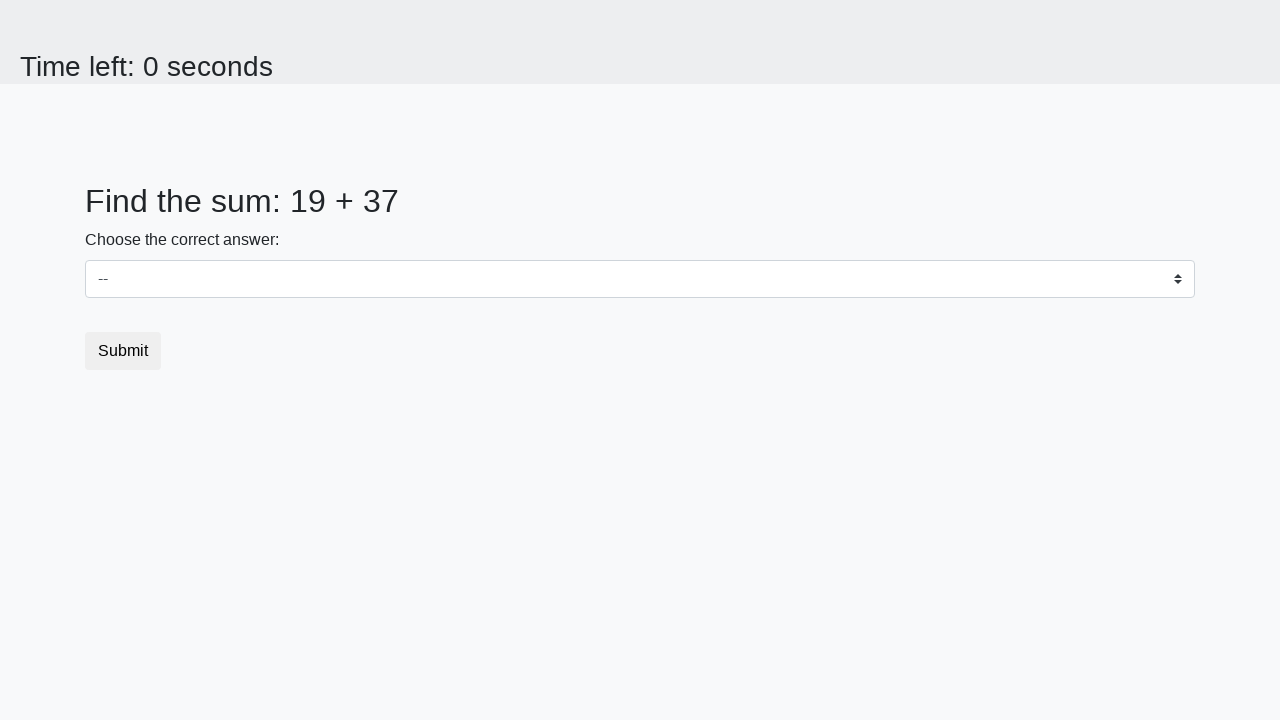

Calculated sum of 19 + 37 = 56
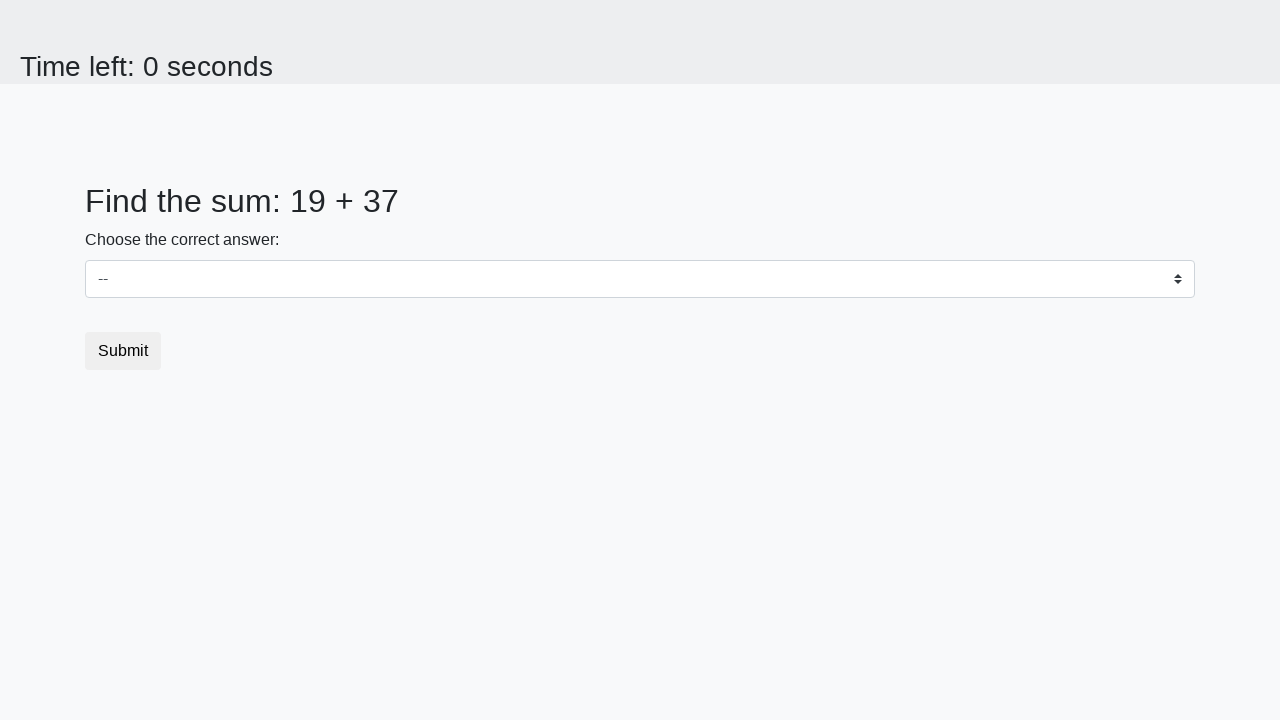

Selected calculated sum 56 from dropdown menu on #dropdown
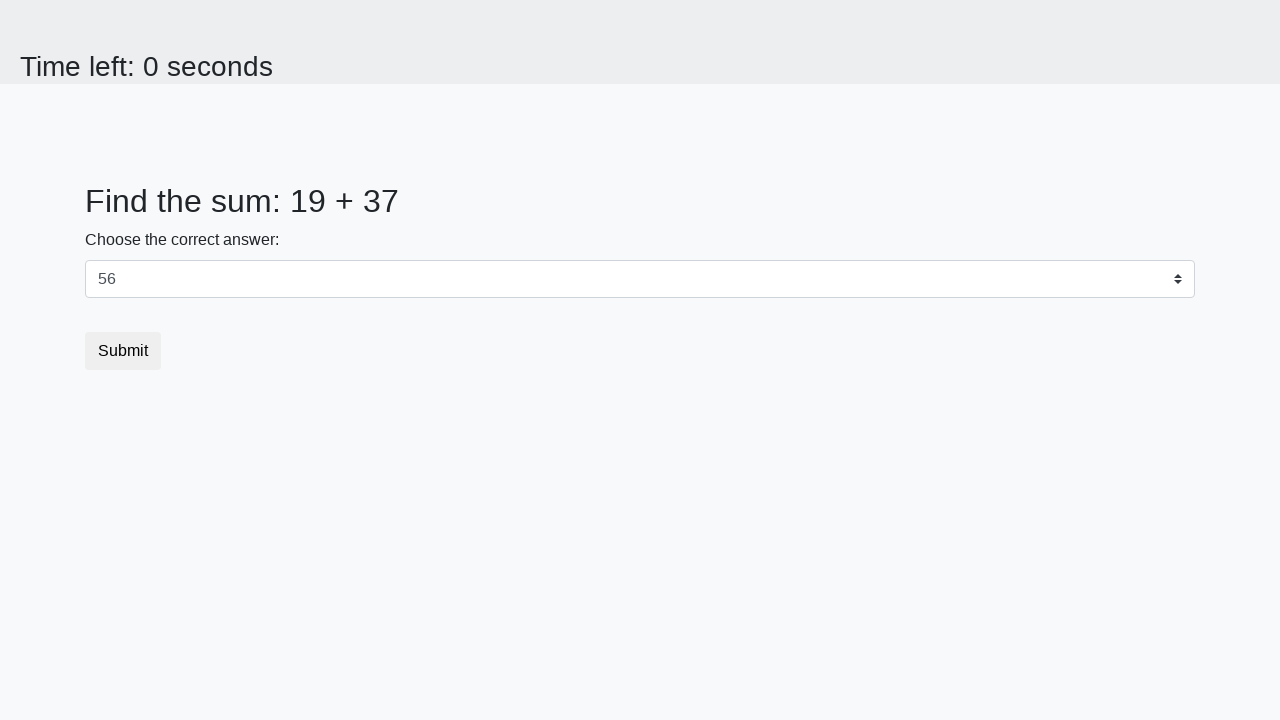

Clicked submit button to complete form submission at (123, 351) on button.btn
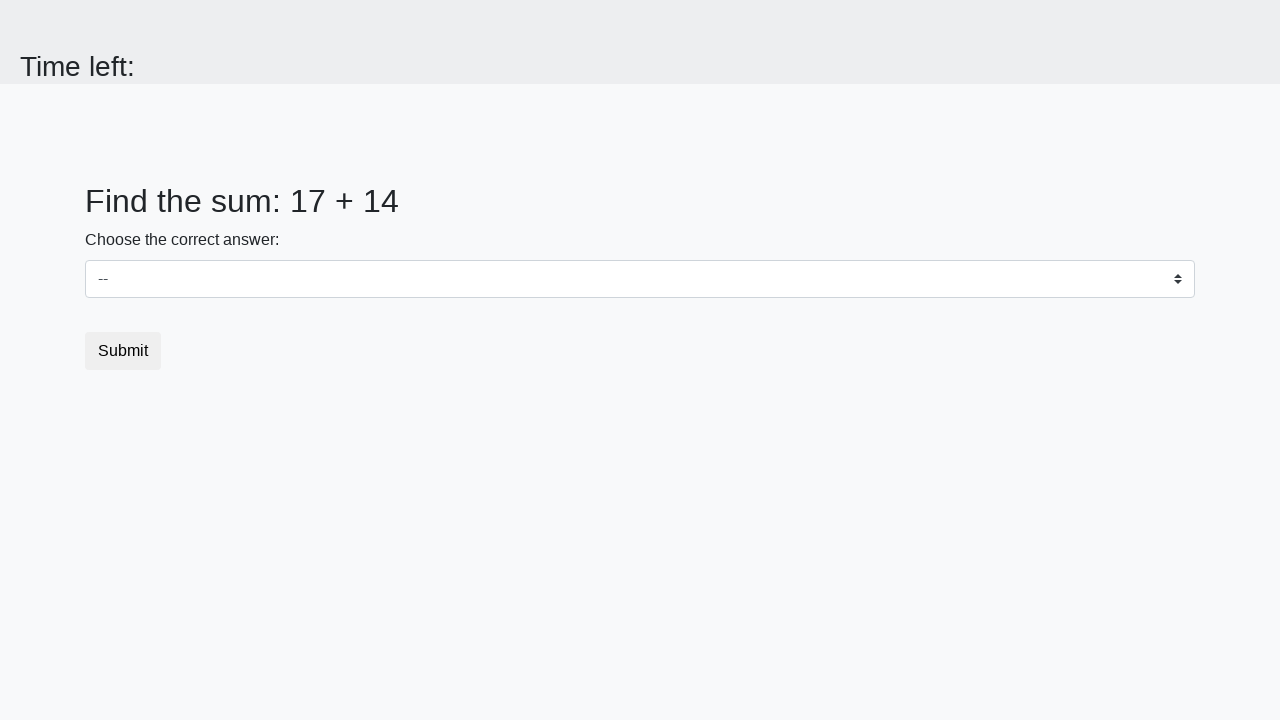

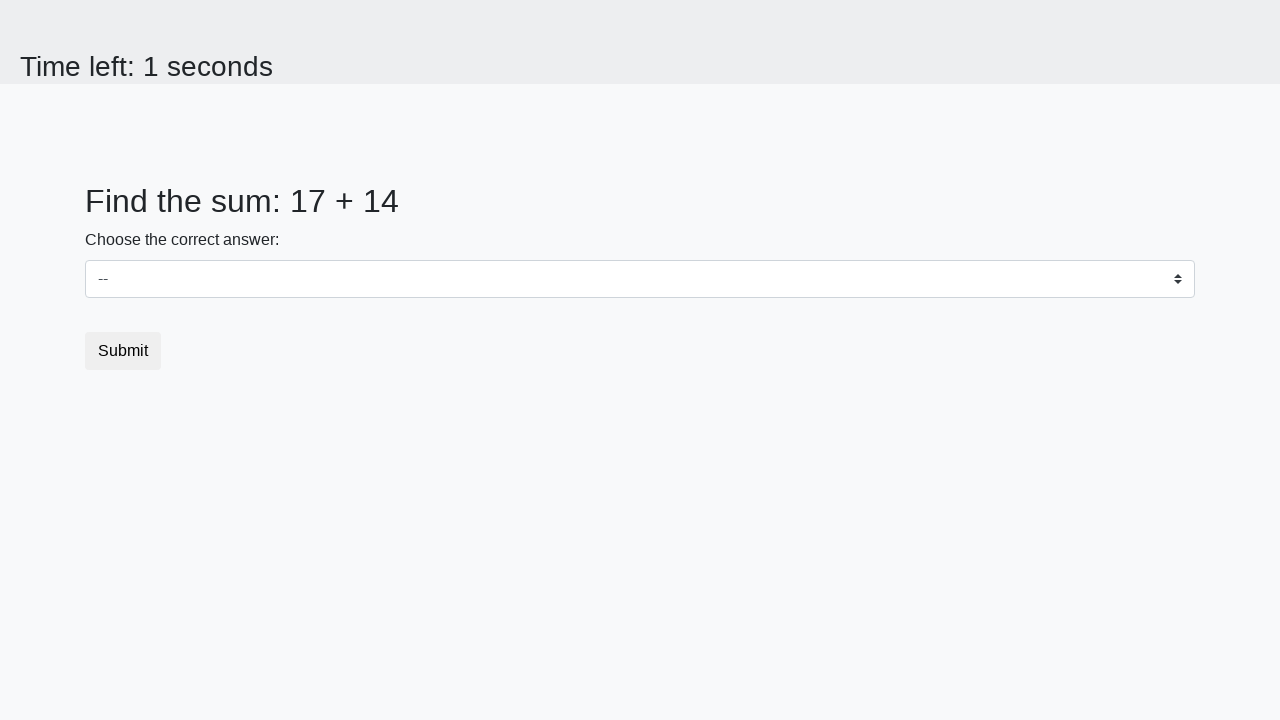